Tests the forgot password functionality by clicking the forgot password link, entering an email address, and clicking the continue button to request a password reset

Starting URL: https://login.salesforce.com/

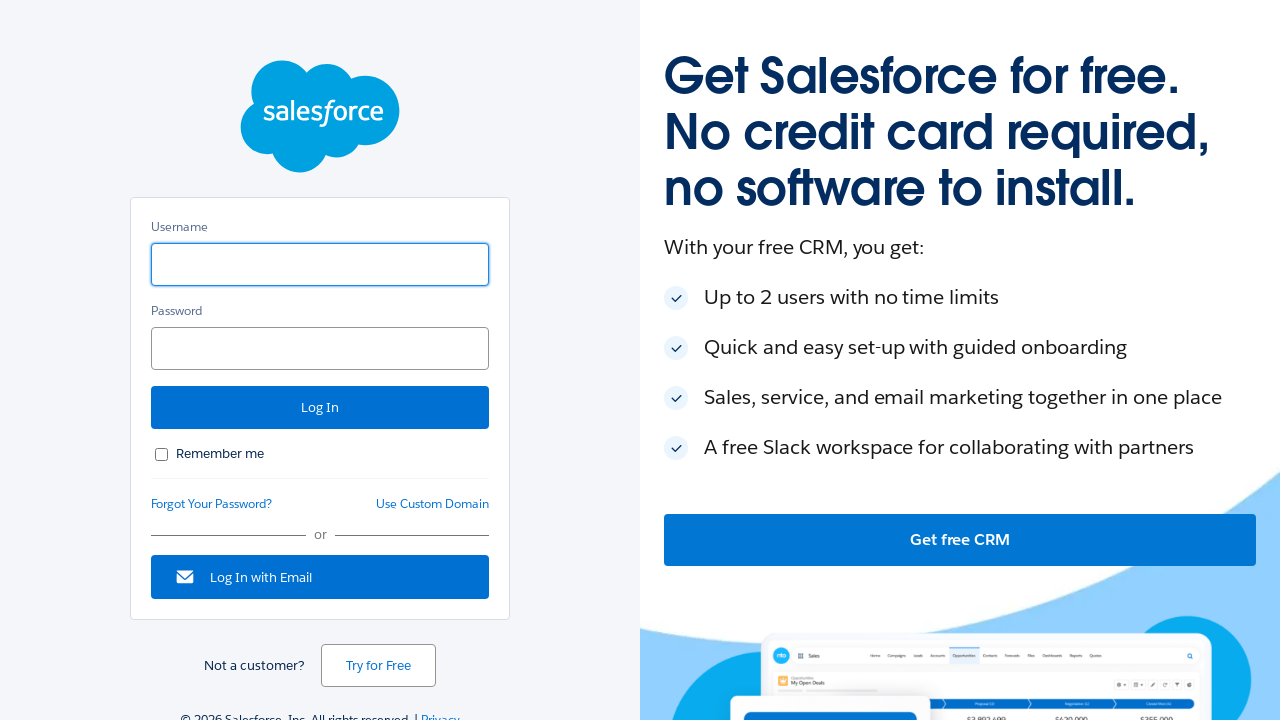

Clicked the 'Forgot Password' link at (212, 504) on #forgot_password_link
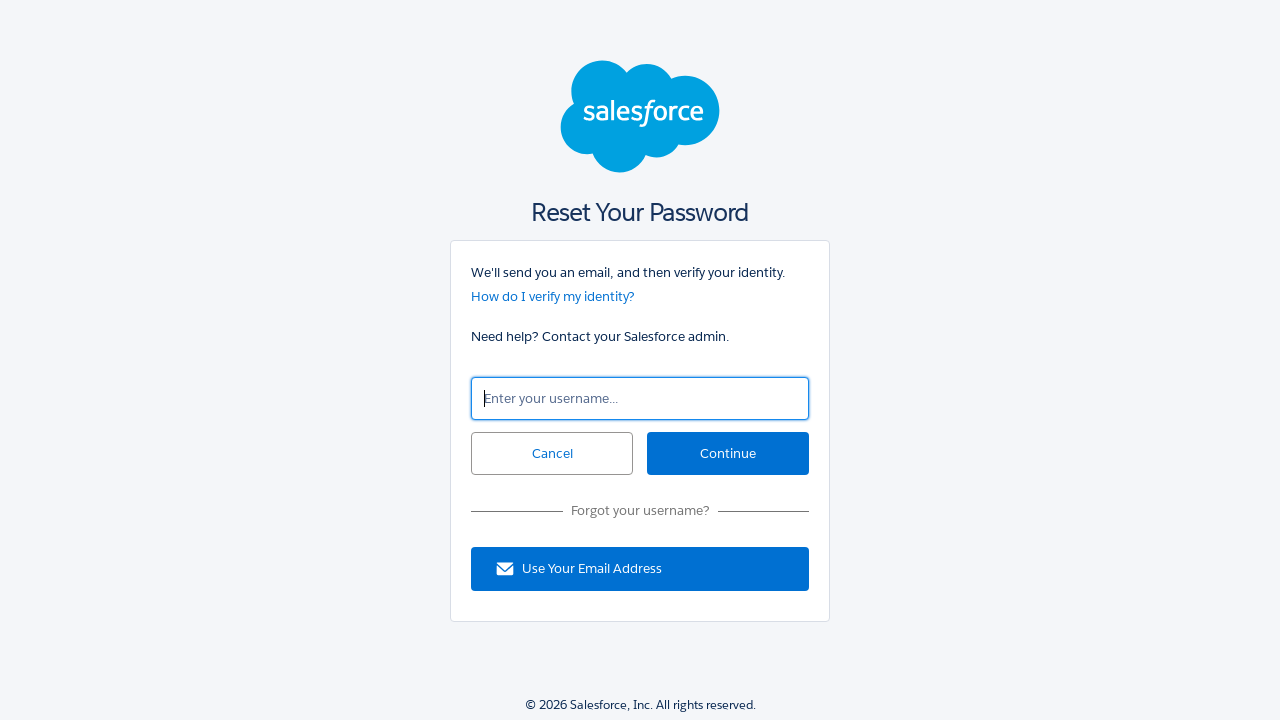

Entered email address 'testuser@example.com' in the username field on #un
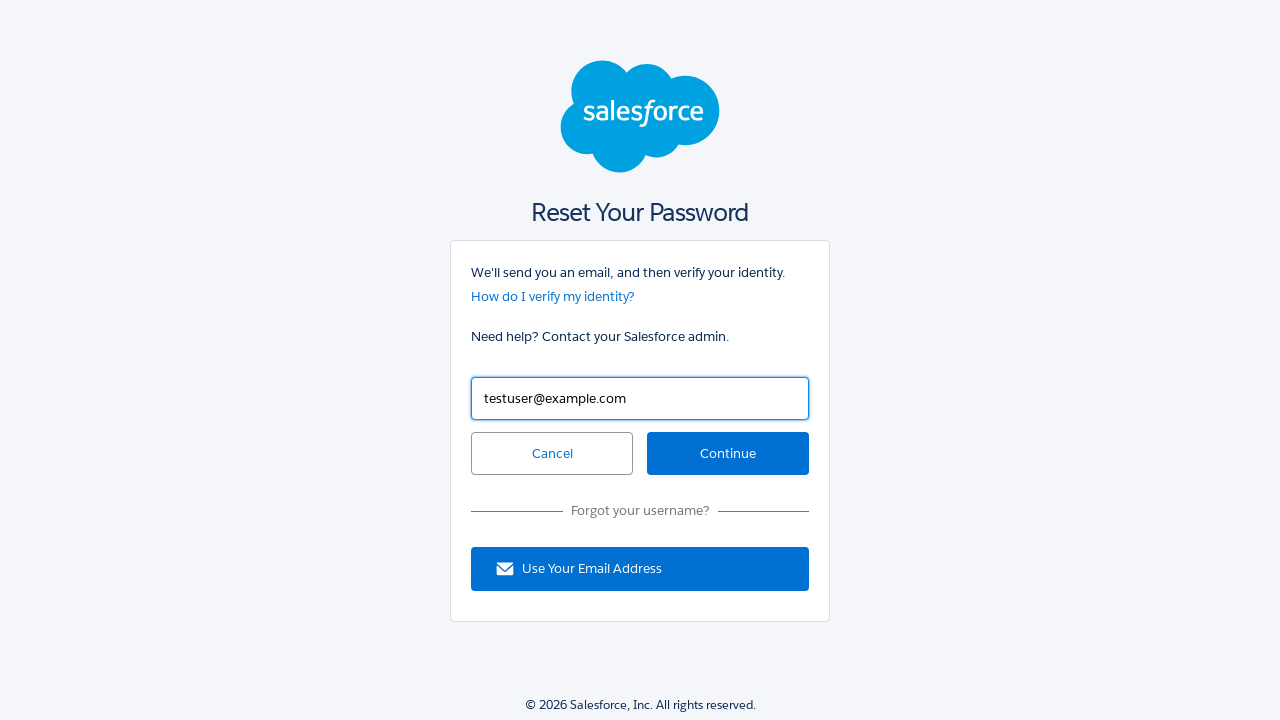

Clicked the continue button to submit password reset request at (728, 454) on #continue
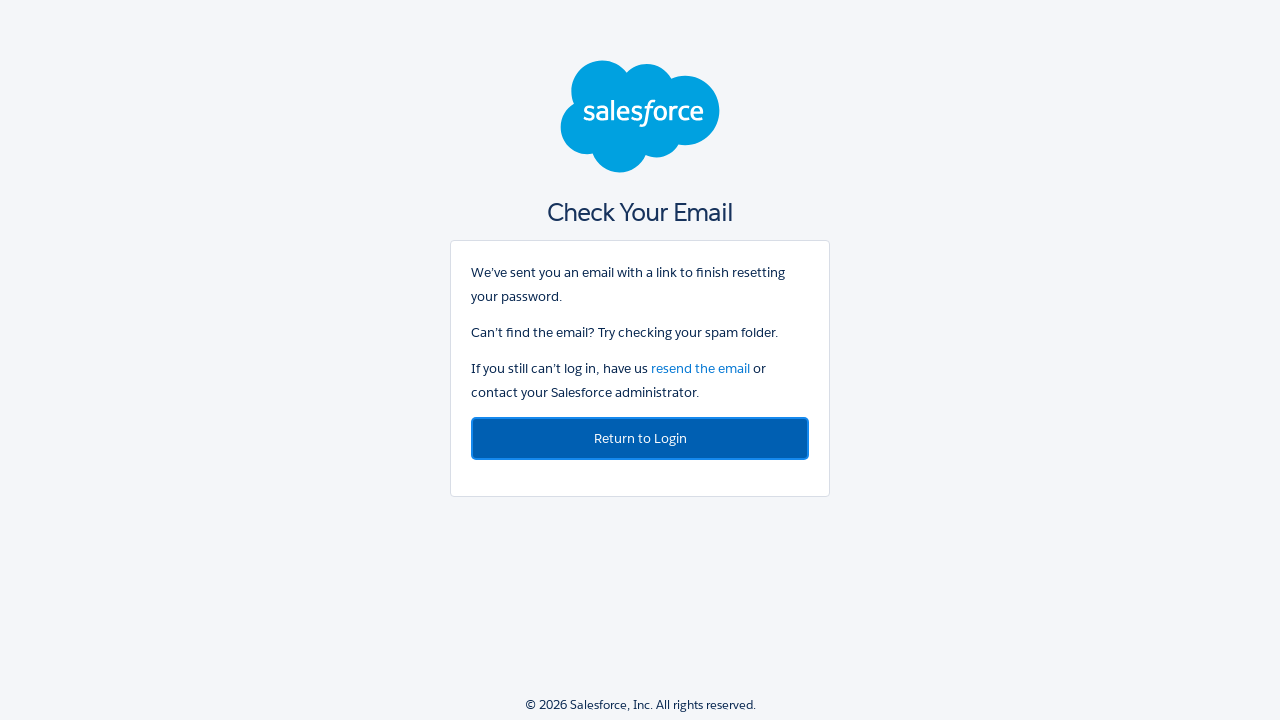

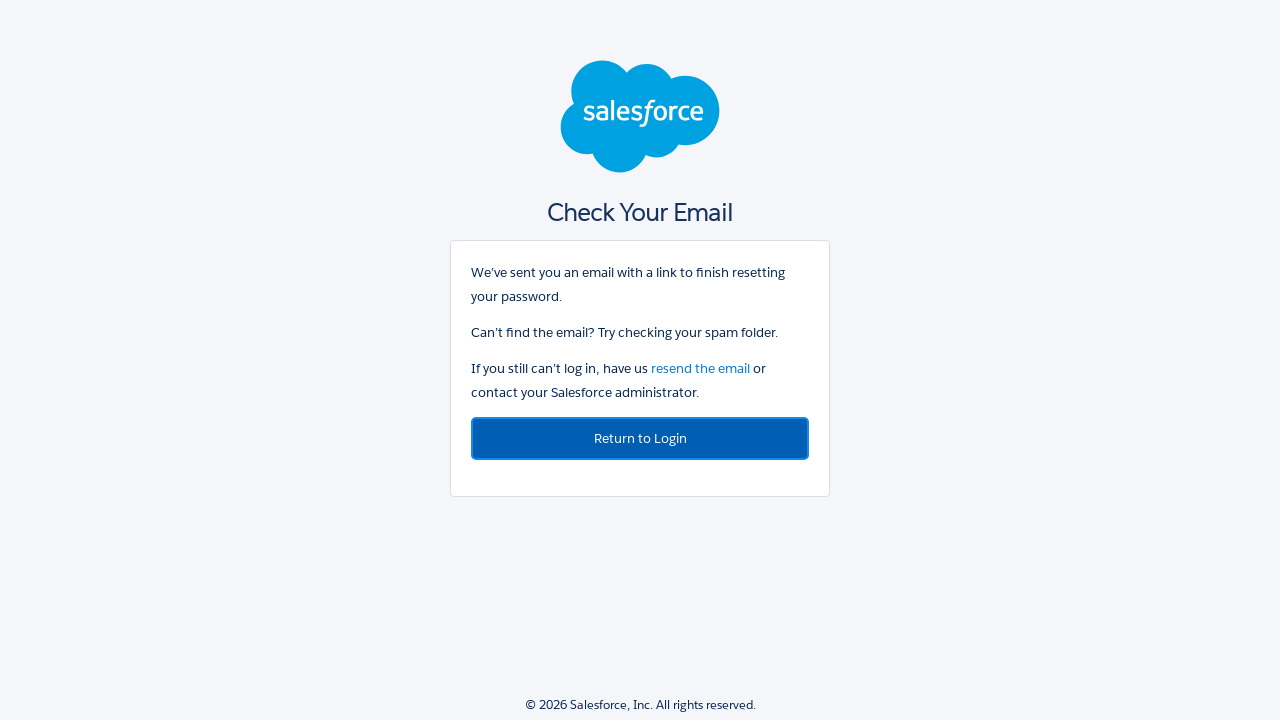